Tests generating 100 UUIDs by entering 100 in the count input box and clicking Generate, then verifying multiple UUIDs are displayed

Starting URL: https://qatask.netlify.app/

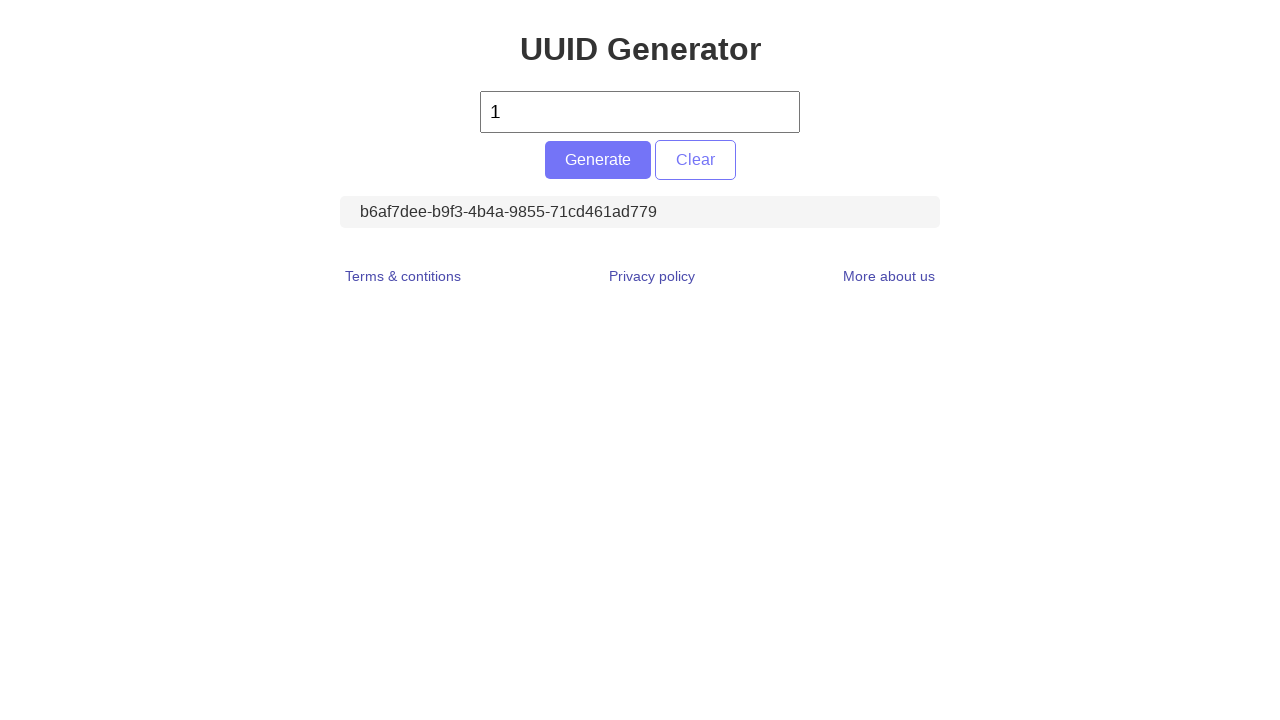

Located the count input box
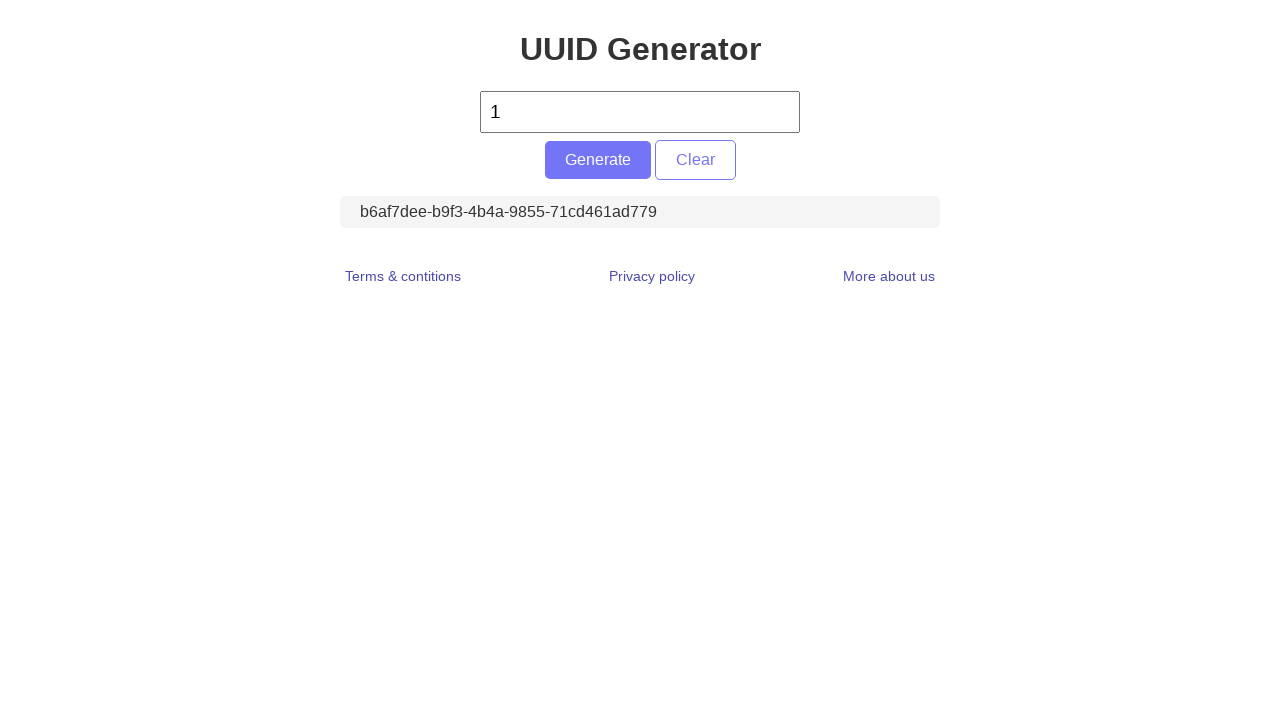

Cleared the count input box on #count
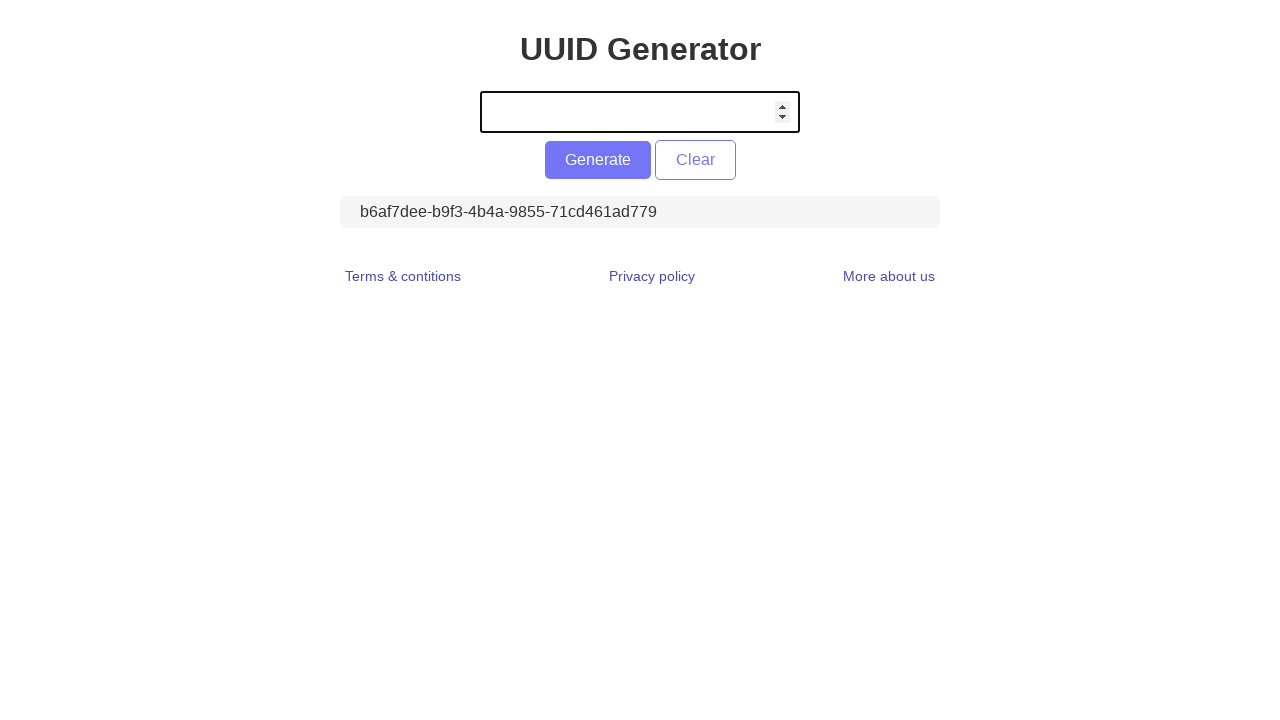

Filled count input box with value '100' on #count
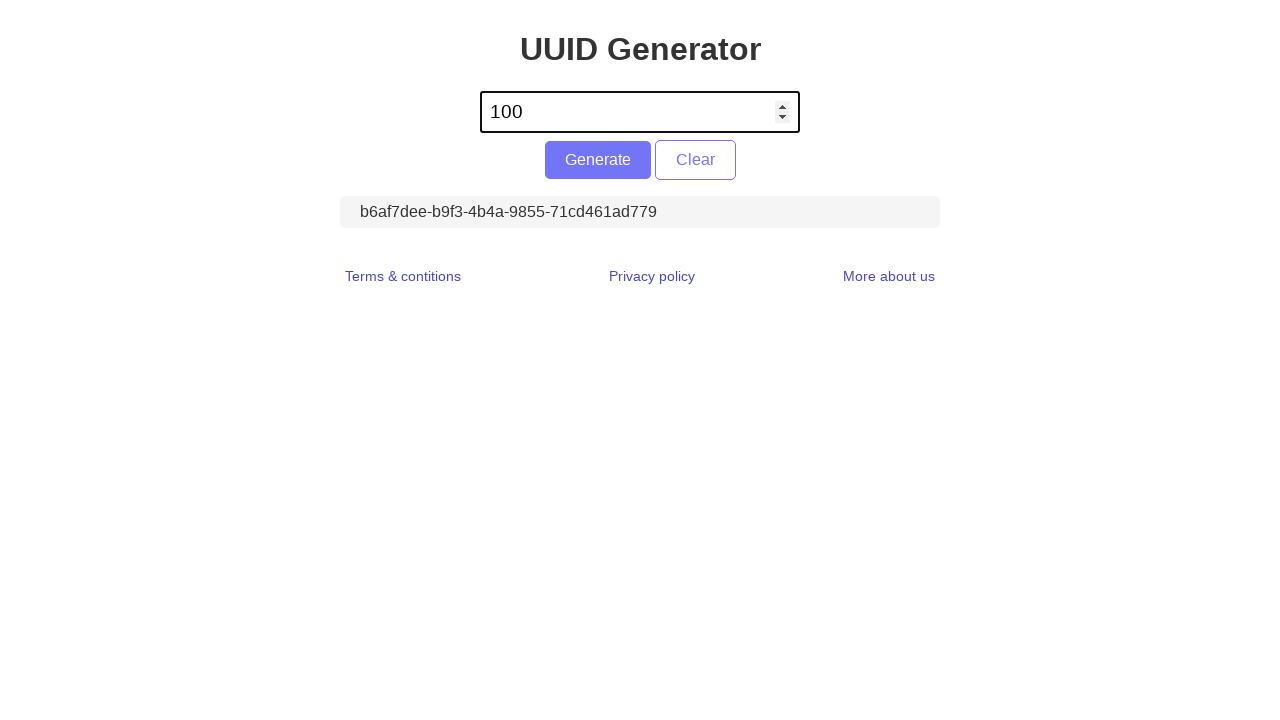

Clicked Generate button to generate 100 UUIDs at (598, 160) on #generate
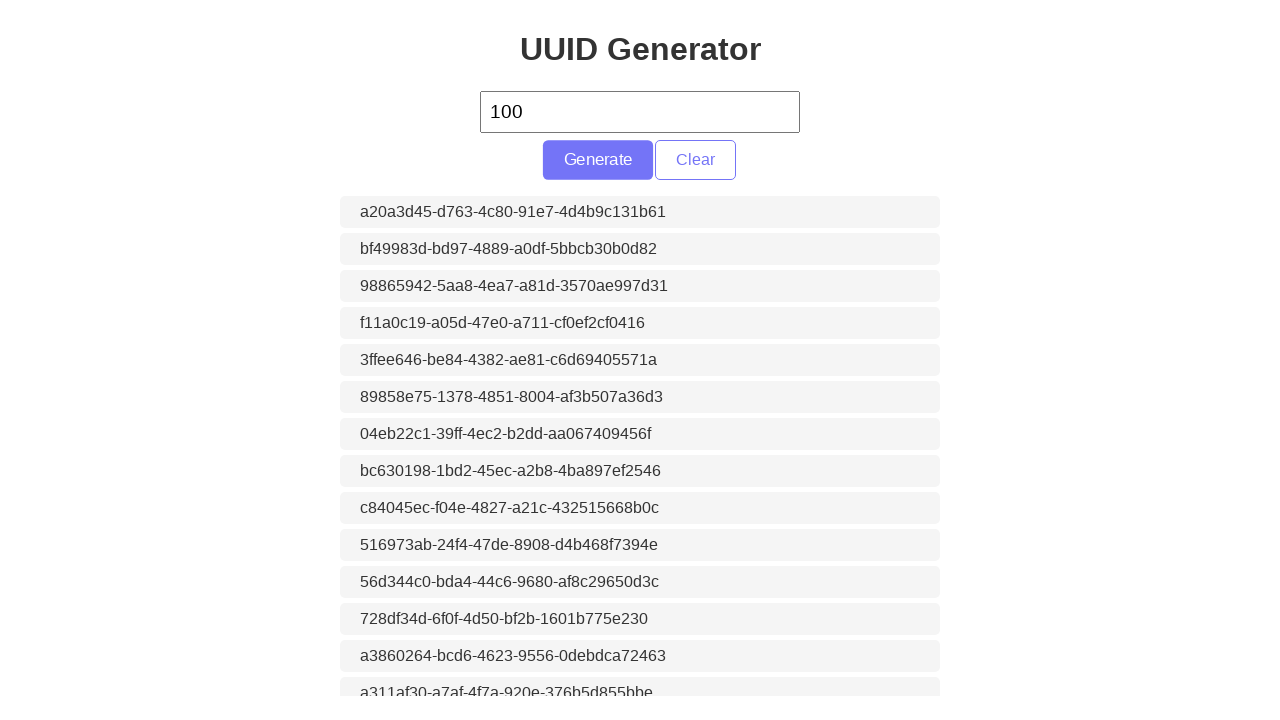

Located the UUIDs display element
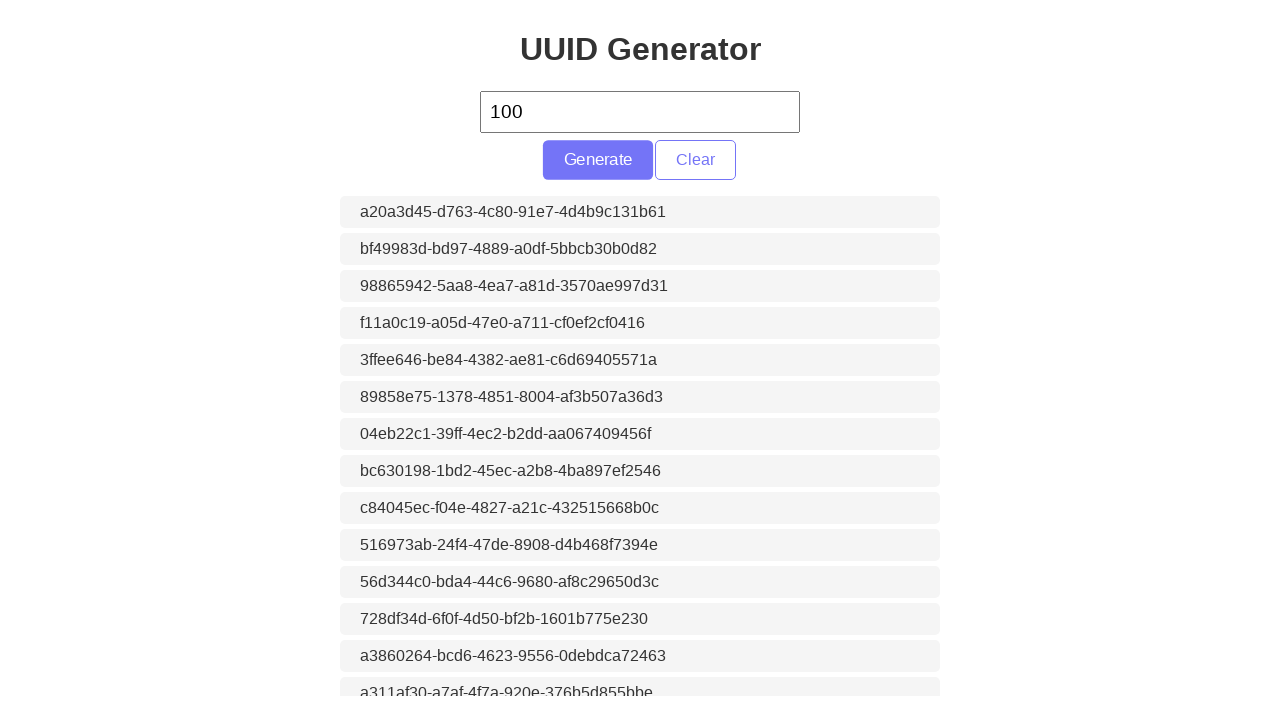

Retrieved text content from UUIDs element
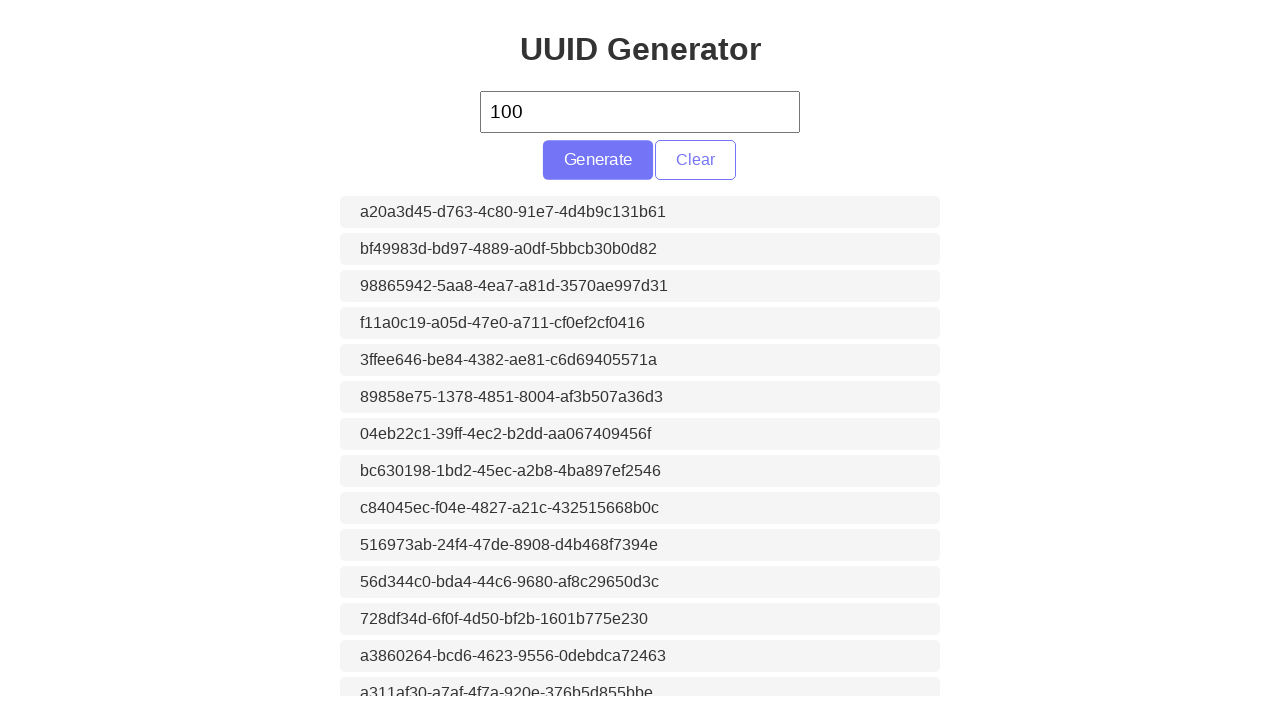

Verified that multiple UUIDs are displayed (assertion passed)
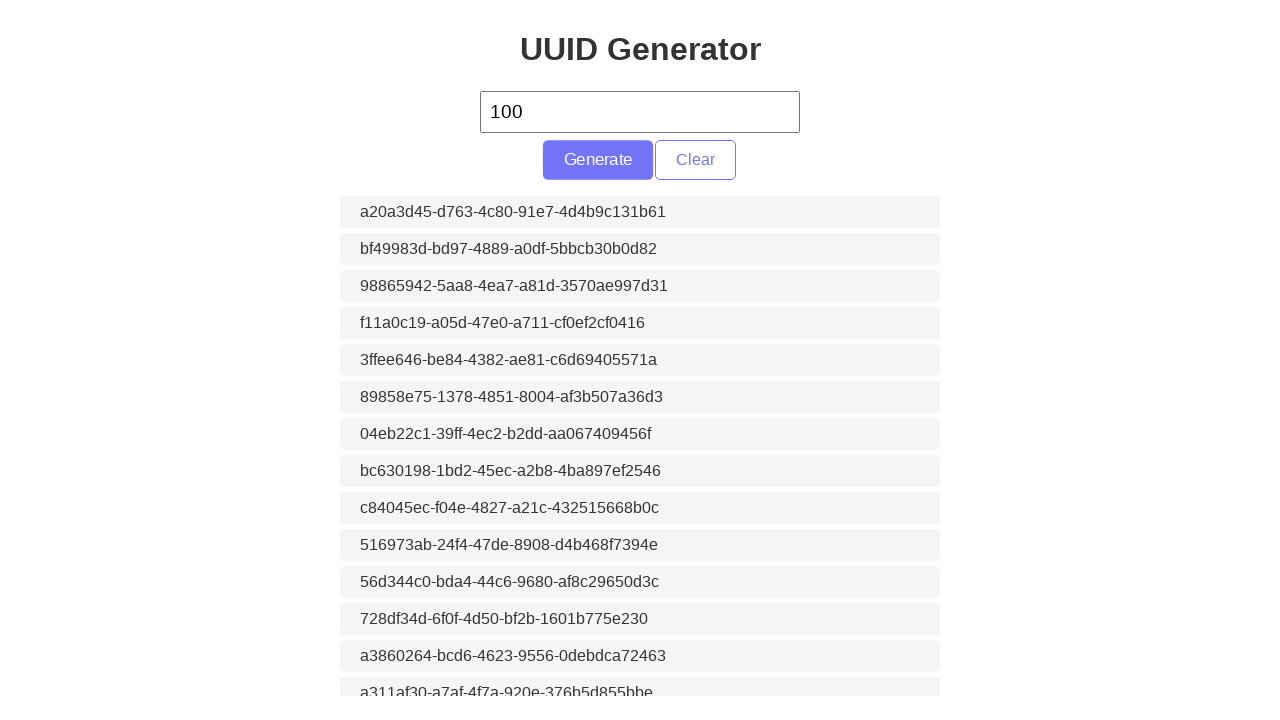

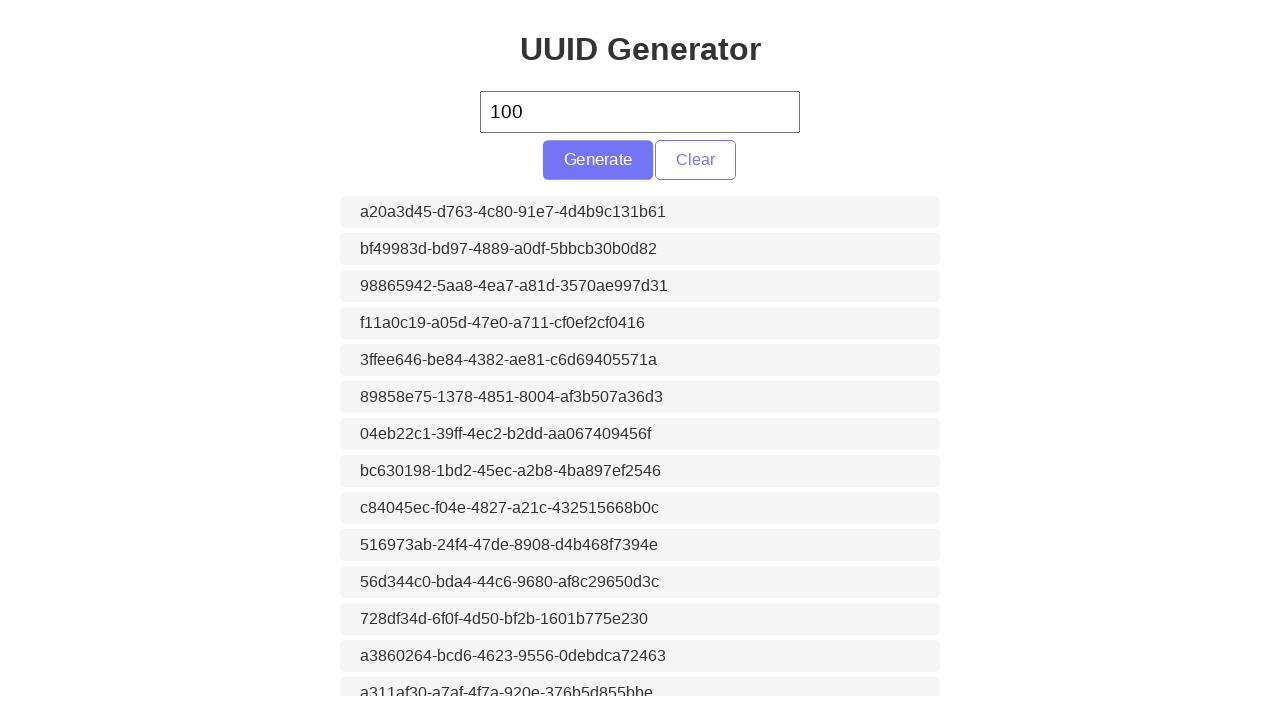